Tests interaction with a WebGL game canvas by clicking at two specific positions on the canvas element

Starting URL: https://webgltest-17af1.firebaseapp.com/

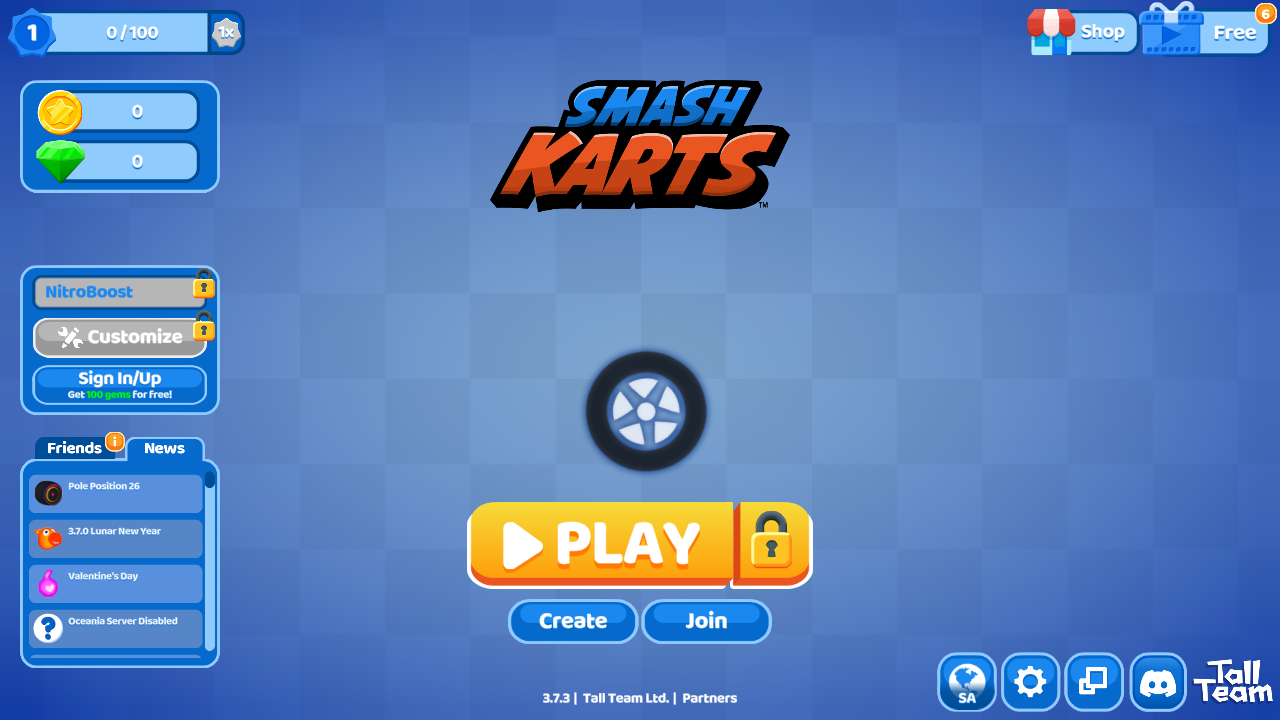

Clicked game canvas at position (717, 413) at (717, 413) on #gameCanvas
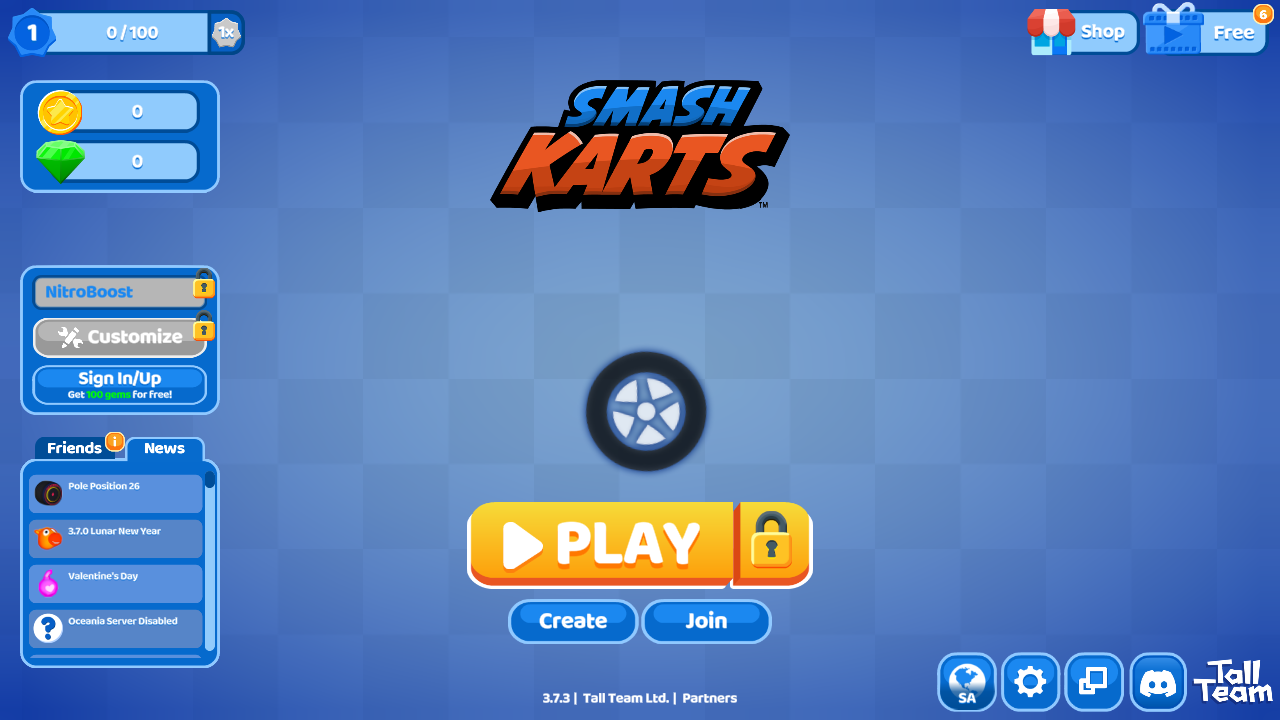

Clicked game canvas at position (634, 548) at (634, 548) on #gameCanvas
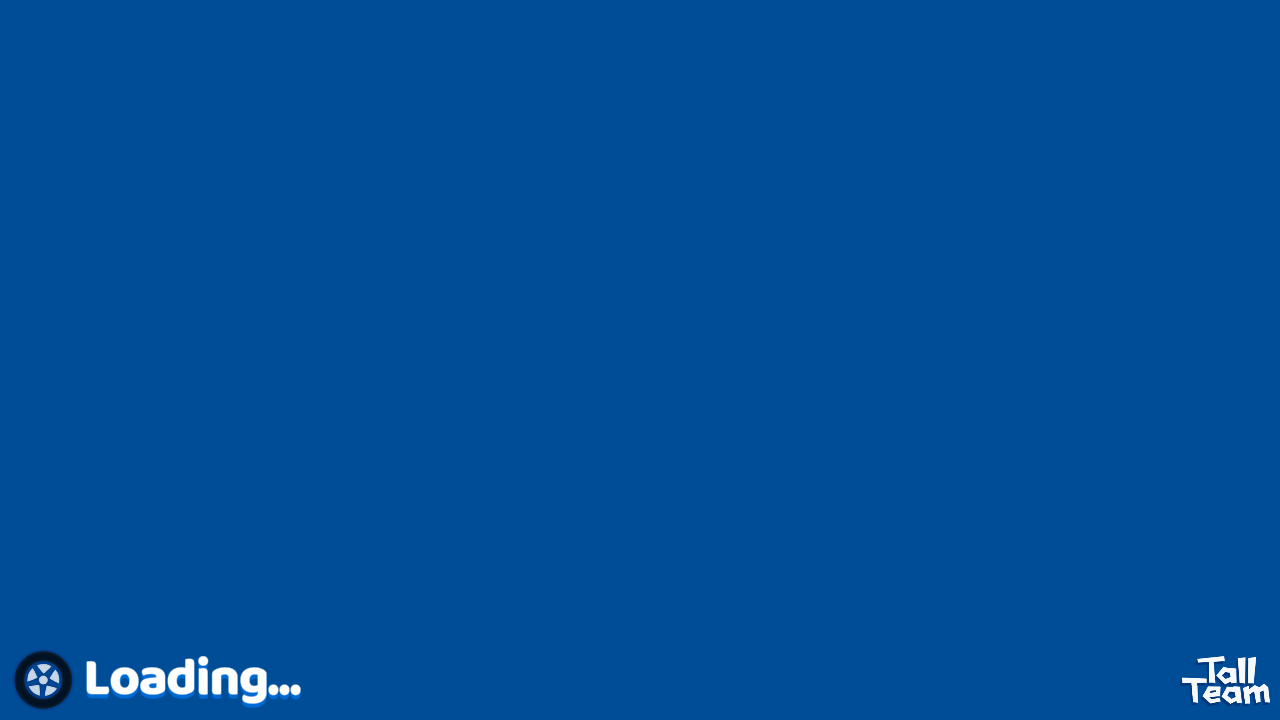

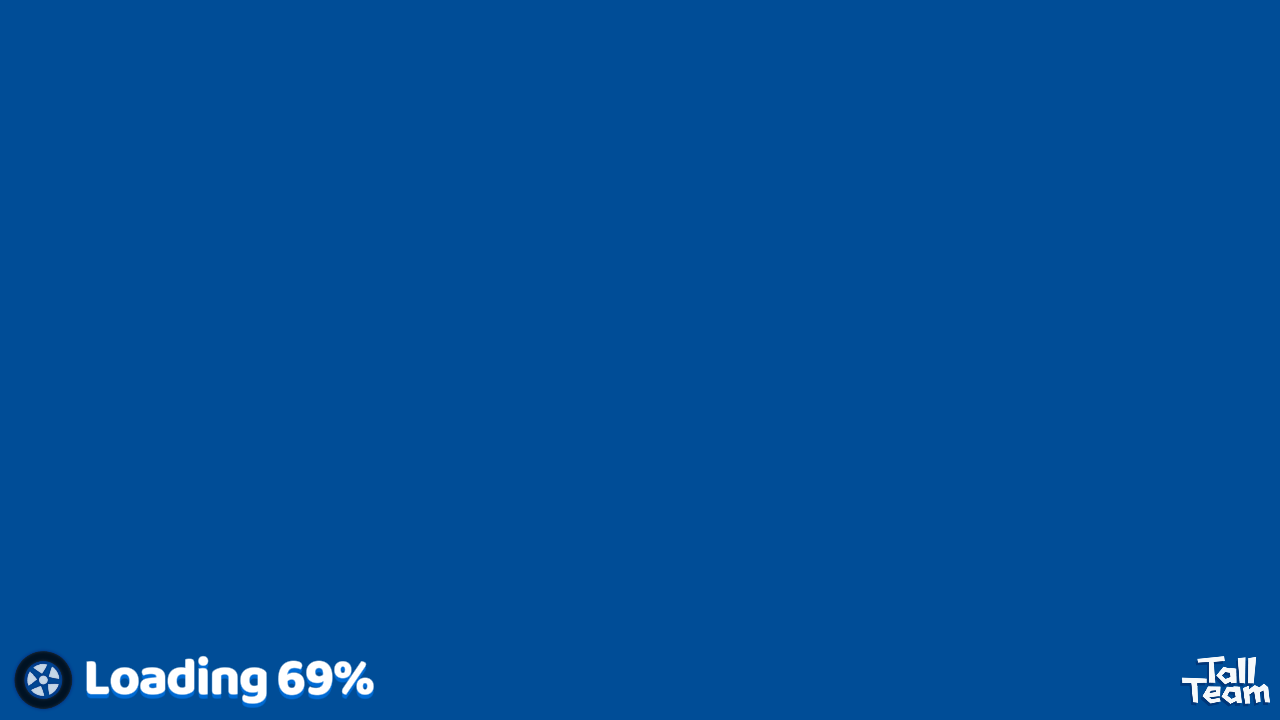